Tests registration form with mismatched password confirmation and verifies error message

Starting URL: https://alada.vn/tai-khoan/dang-ky.html

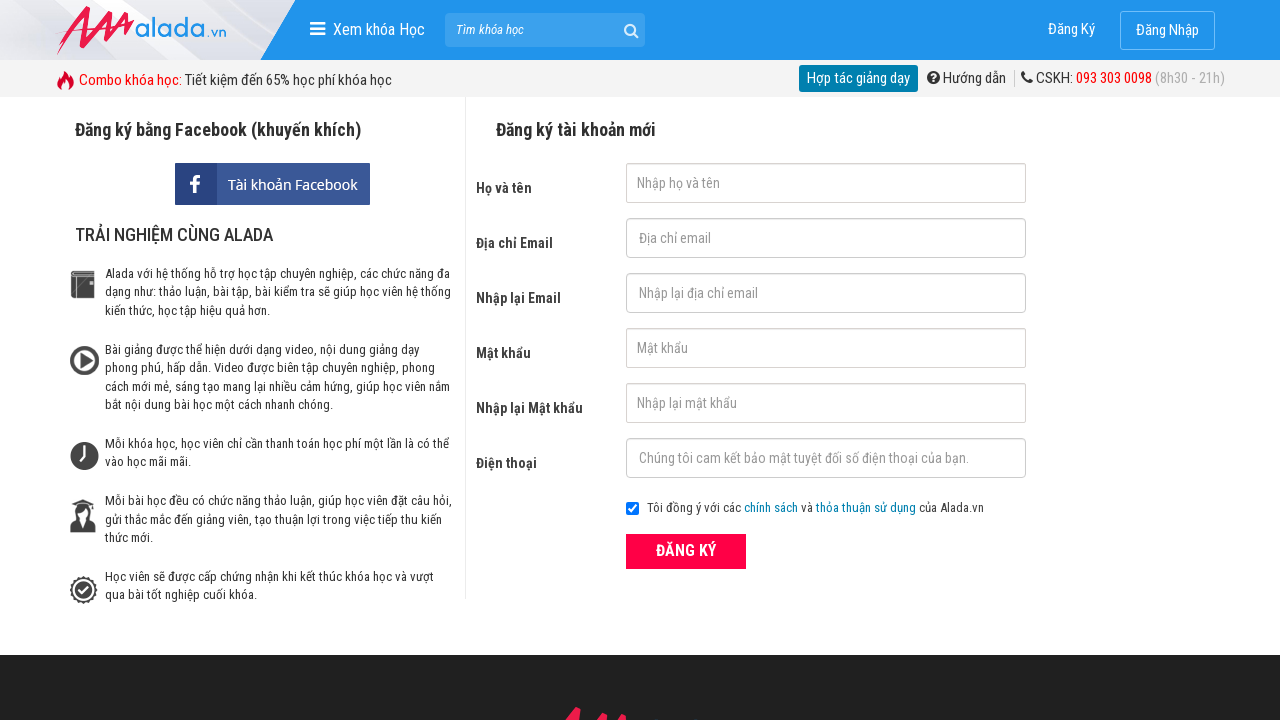

Filled first name field with 'Pham Quoc Bao' on #txtFirstname
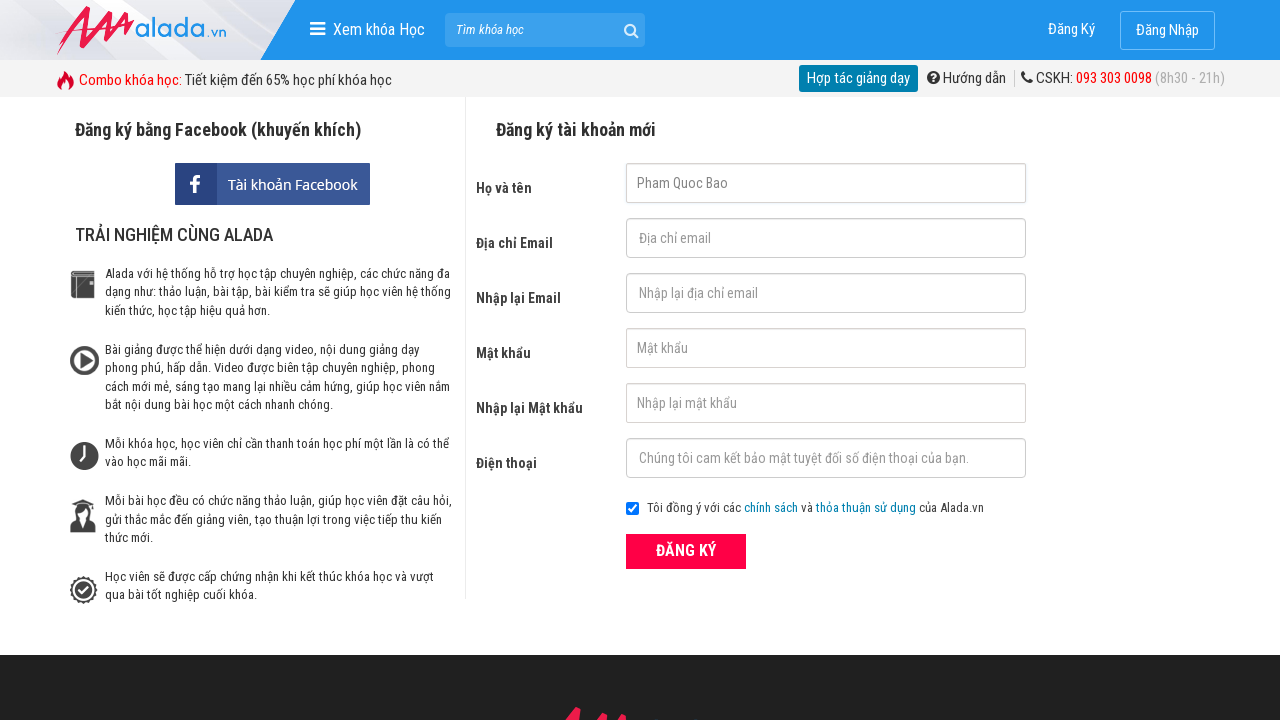

Filled email field with 'phamquocbao@gmail.com' on #txtEmail
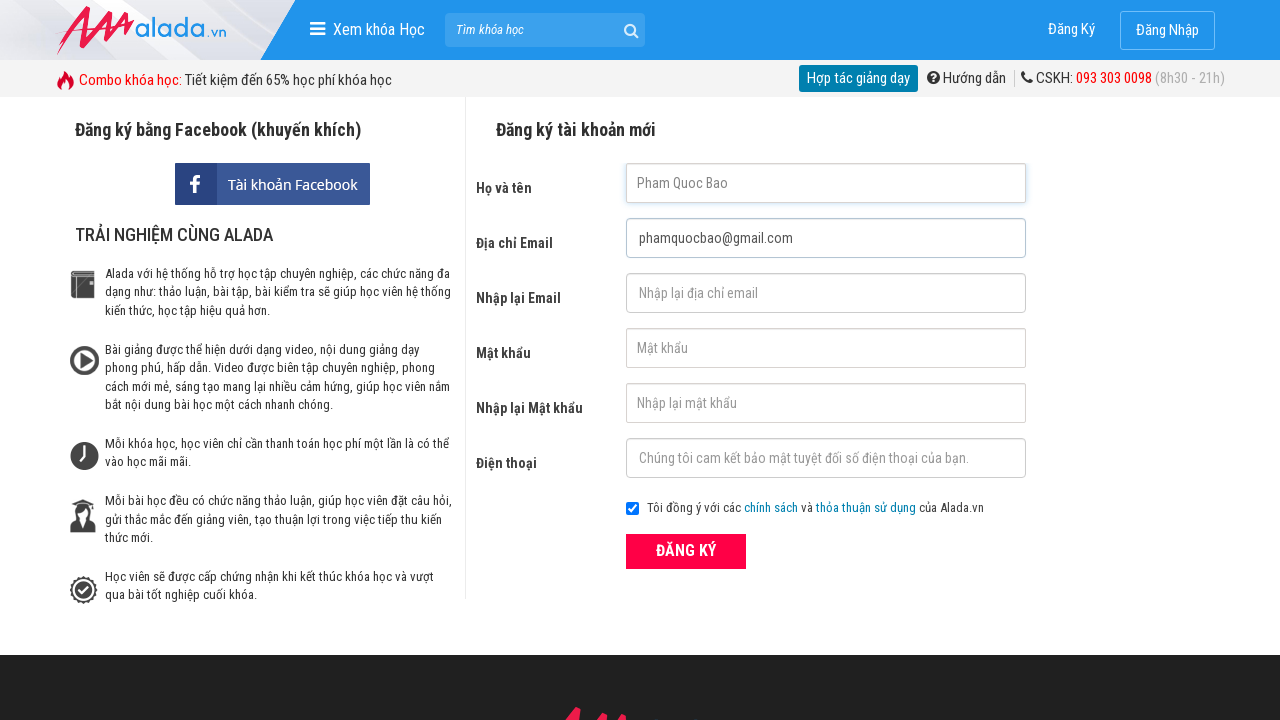

Filled confirm email field with 'phamquocbao@gmail.com' on #txtCEmail
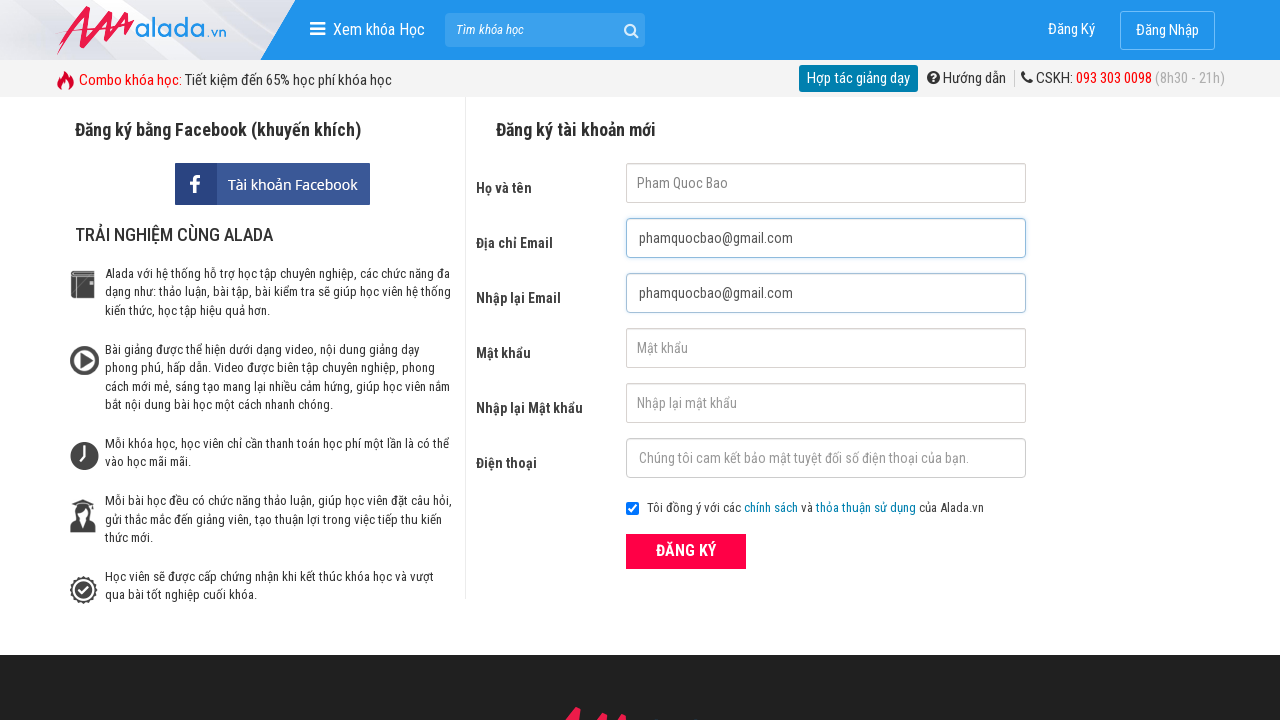

Filled password field with 'Password123' on #txtPassword
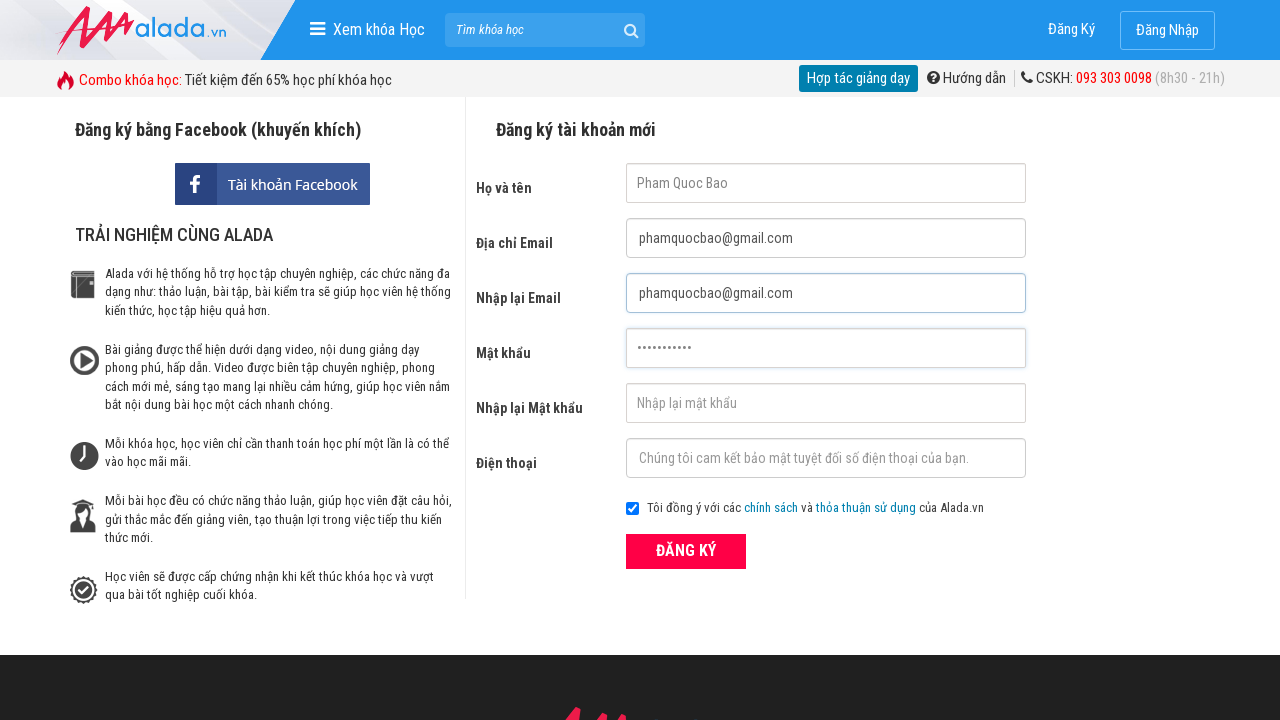

Filled confirm password field with mismatched password 'DifferentPass456' on #txtCPassword
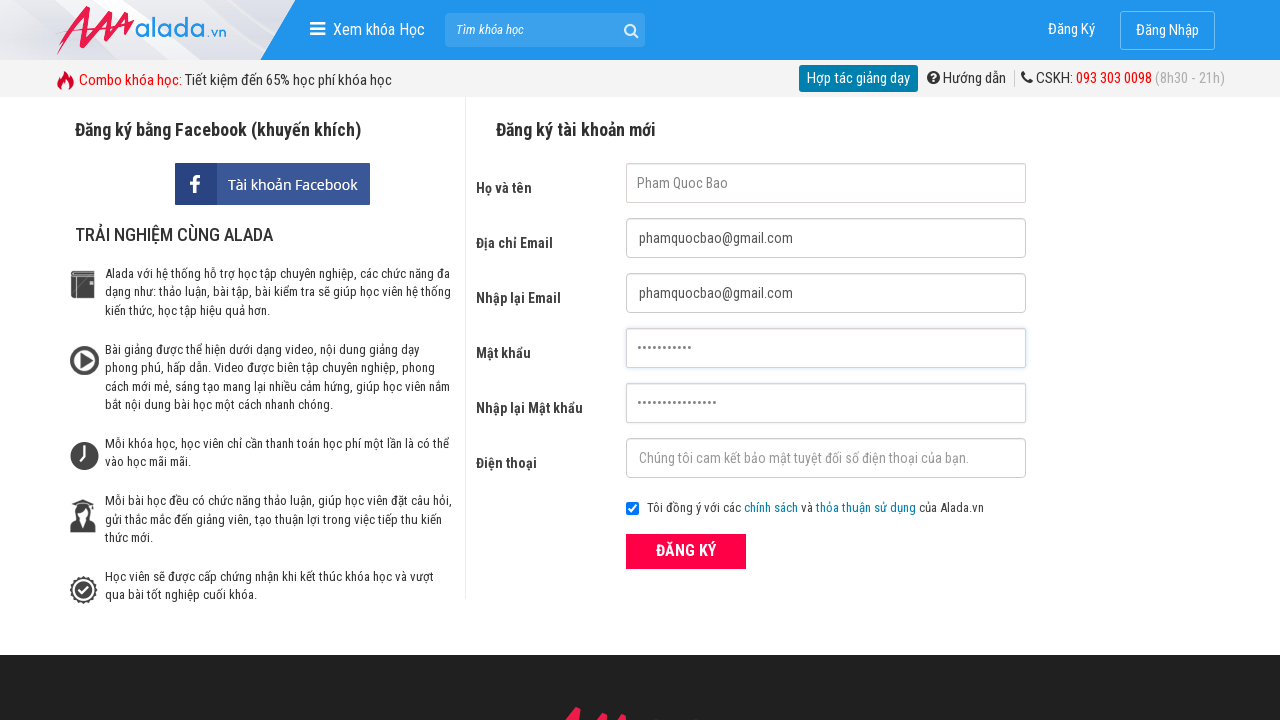

Filled phone field with '0934567890' on #txtPhone
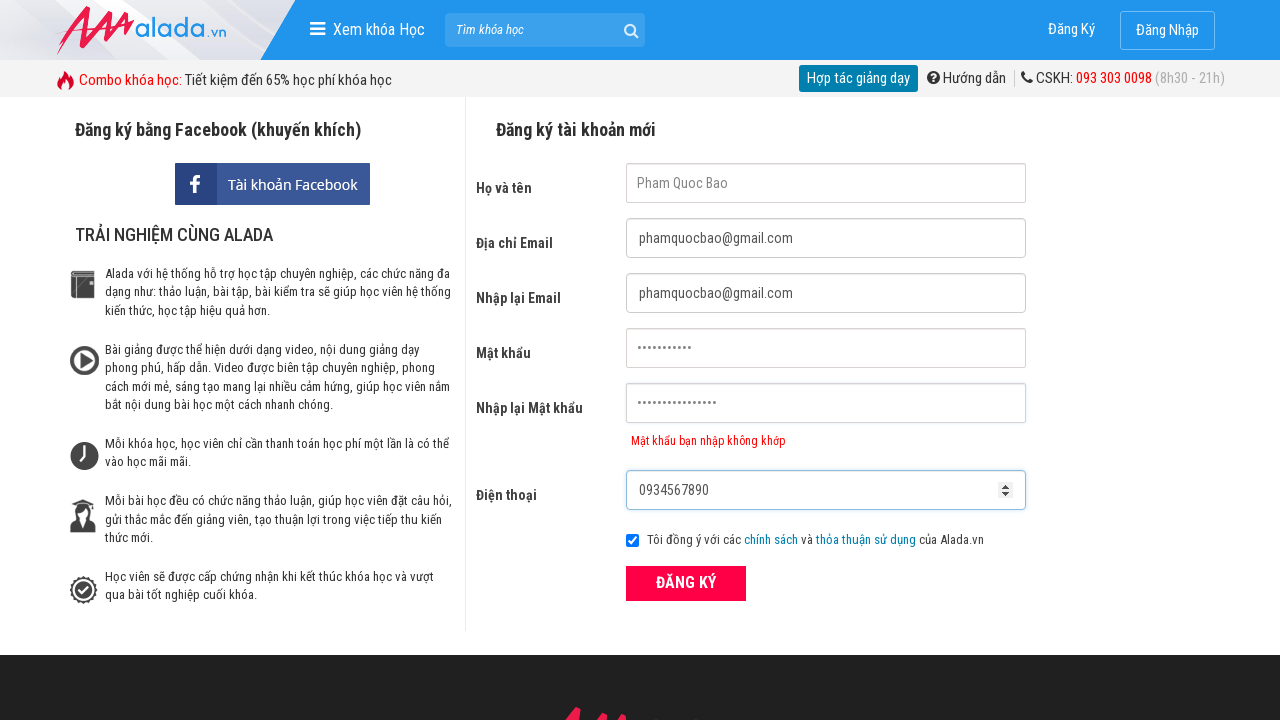

Clicked register button to submit form at (686, 583) on xpath=//form[@id='frmLogin']//button
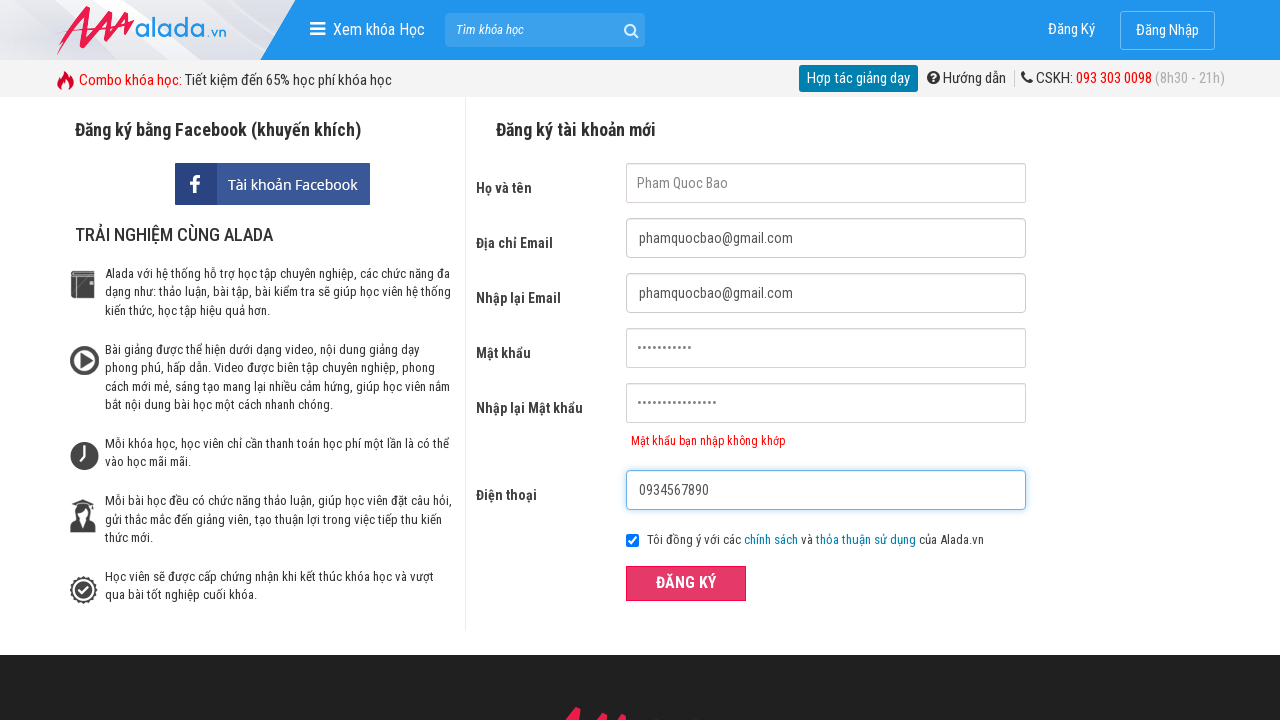

Waited for confirm password error message to appear
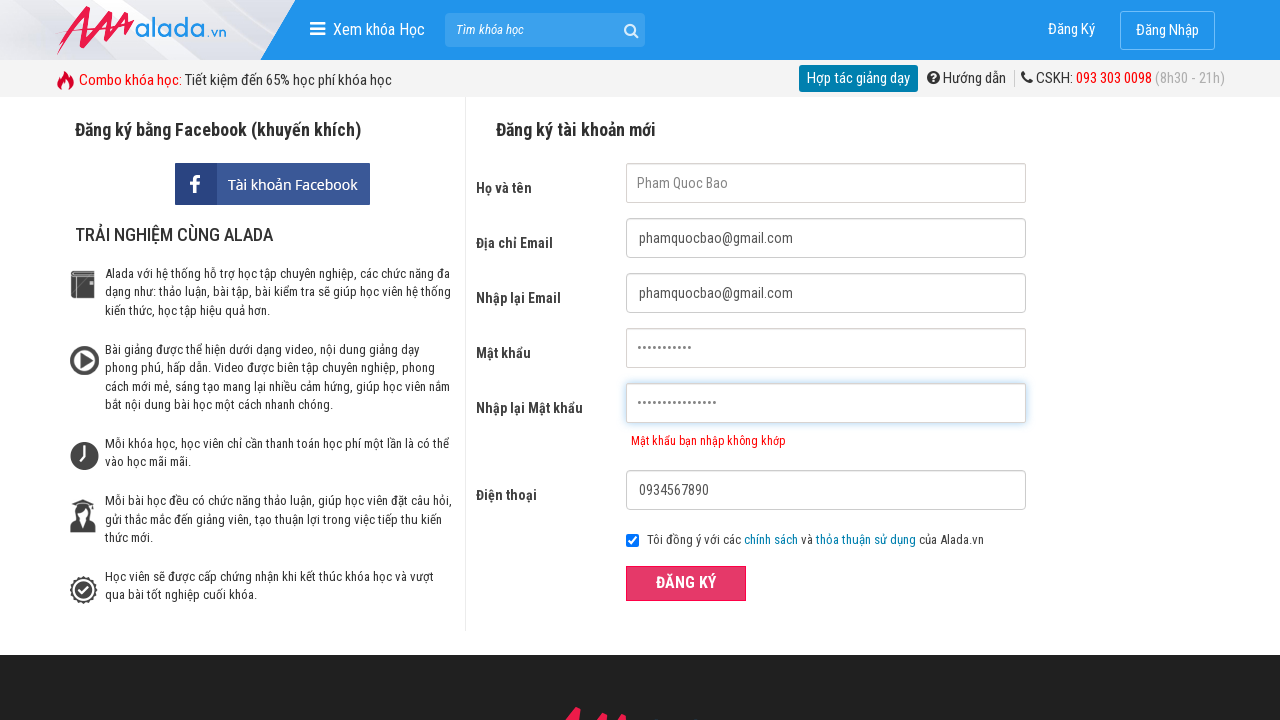

Verified confirm password error message displays 'Mật khẩu bạn nhập không khớp'
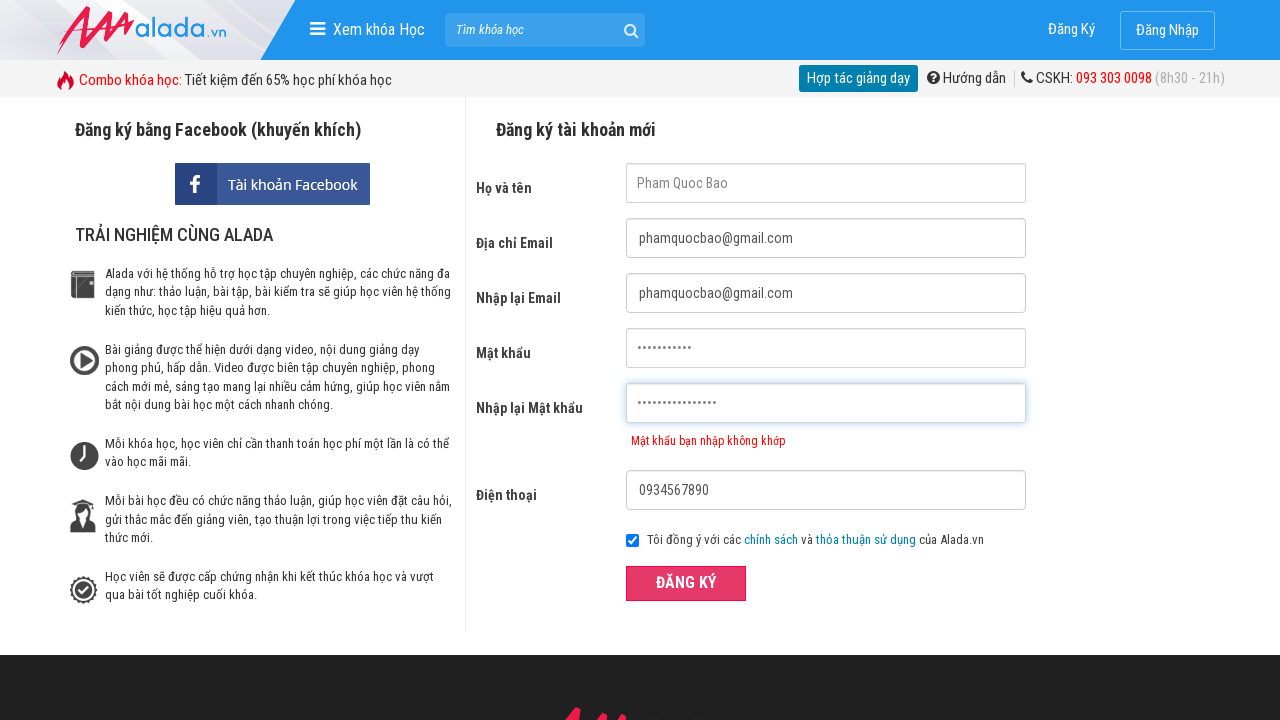

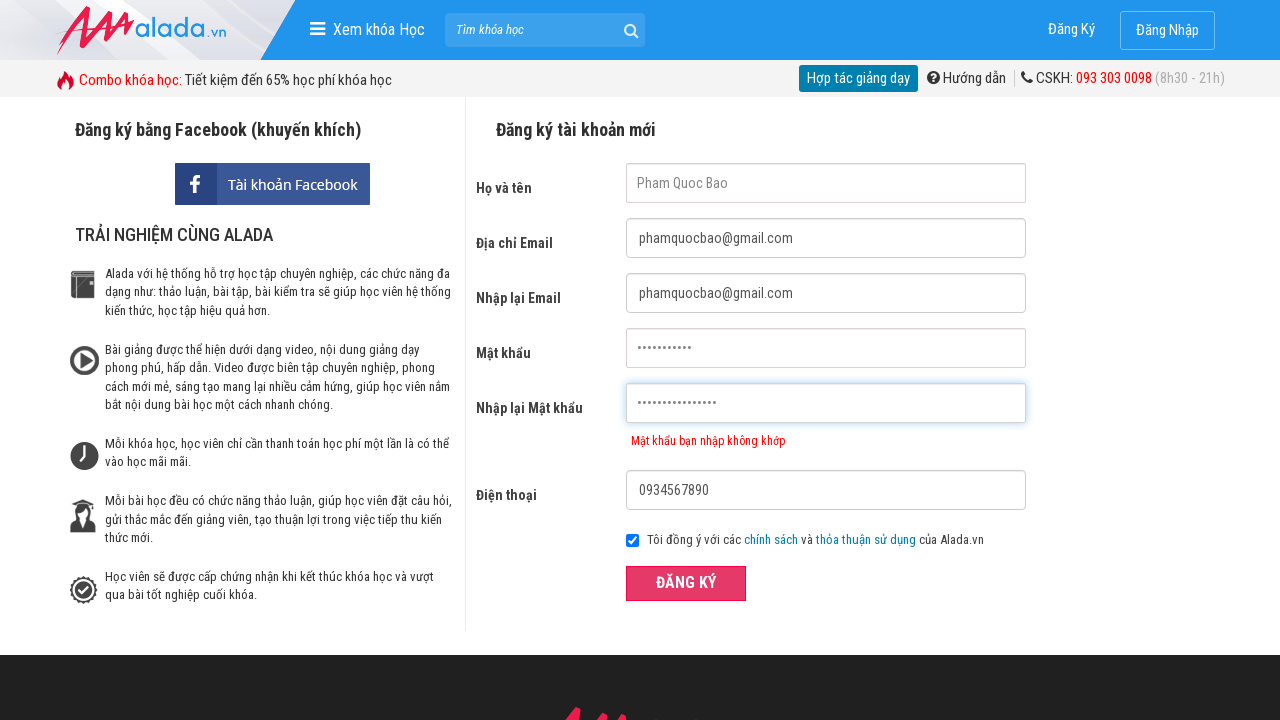